Tests form validation with valid data by filling all required fields with proper values and submitting the form

Starting URL: https://www.globalsqa.com/samplepagetest/

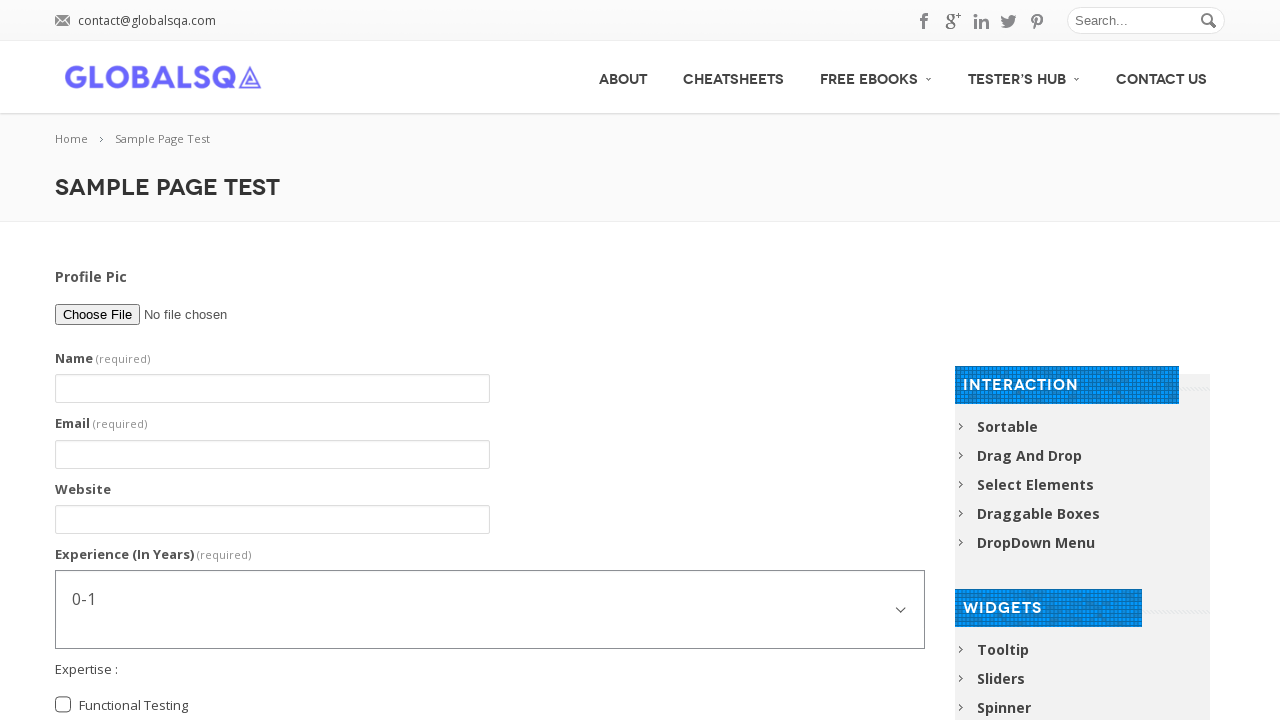

Navigated to form page
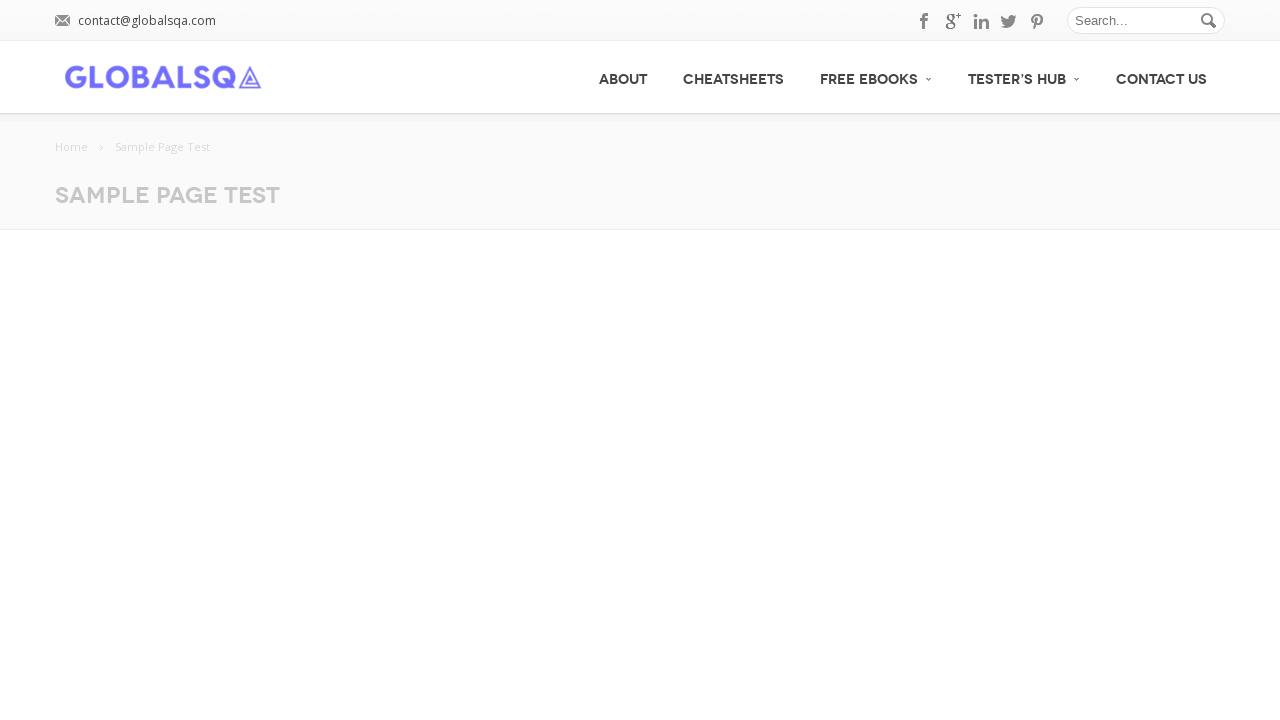

Filled name field with 'John Doe' on #g2599-name
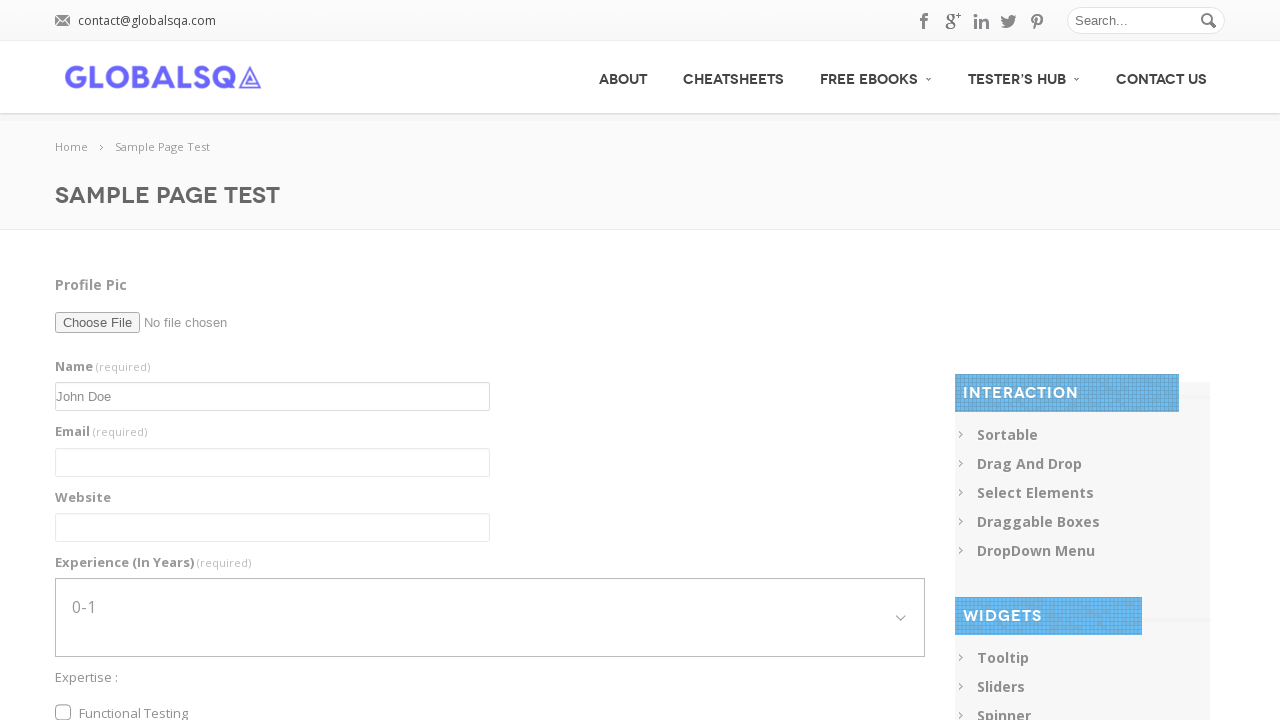

Filled email field with 'johndoe@example.com' on #g2599-email
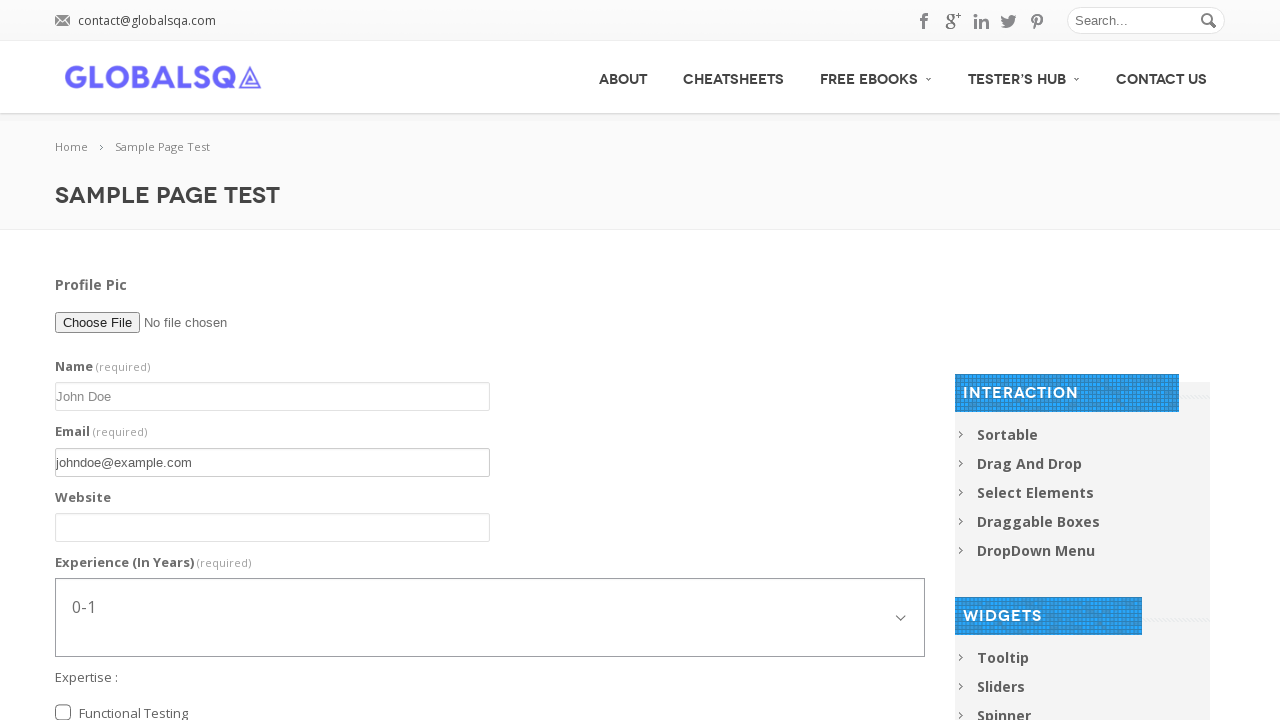

Filled website field with valid URL on input[name='g2599-website']
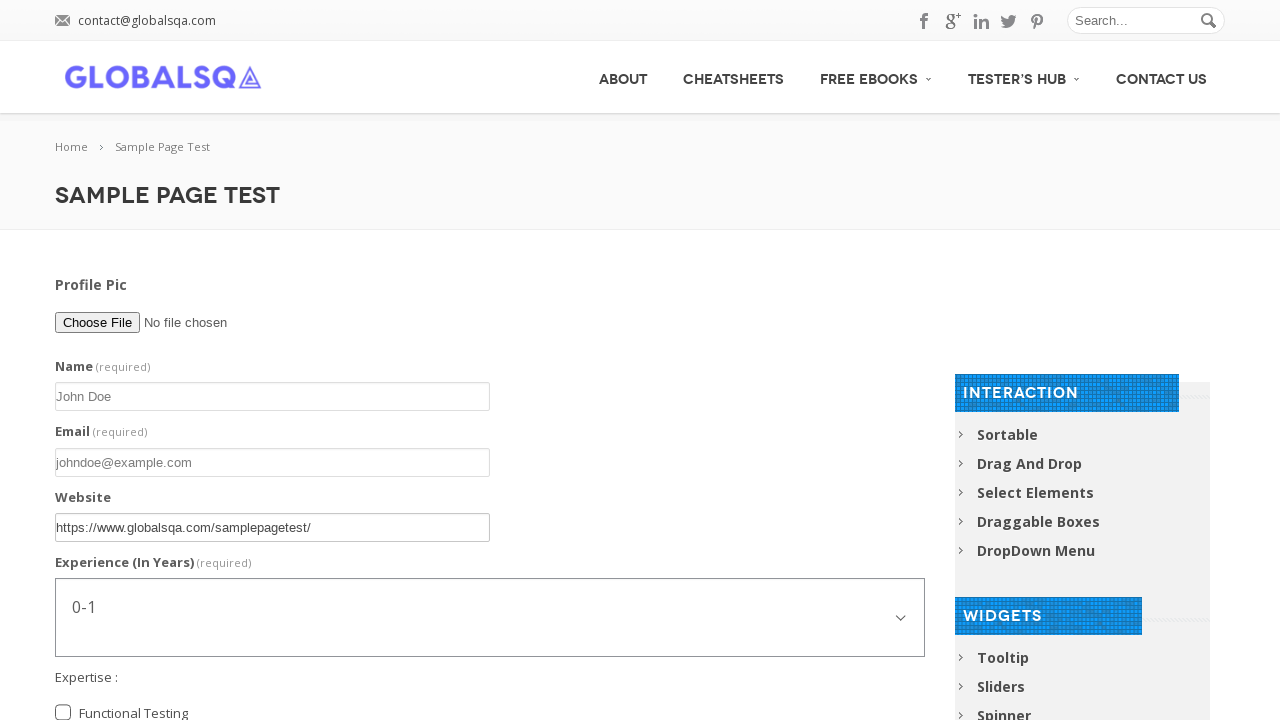

Dialog handler registered
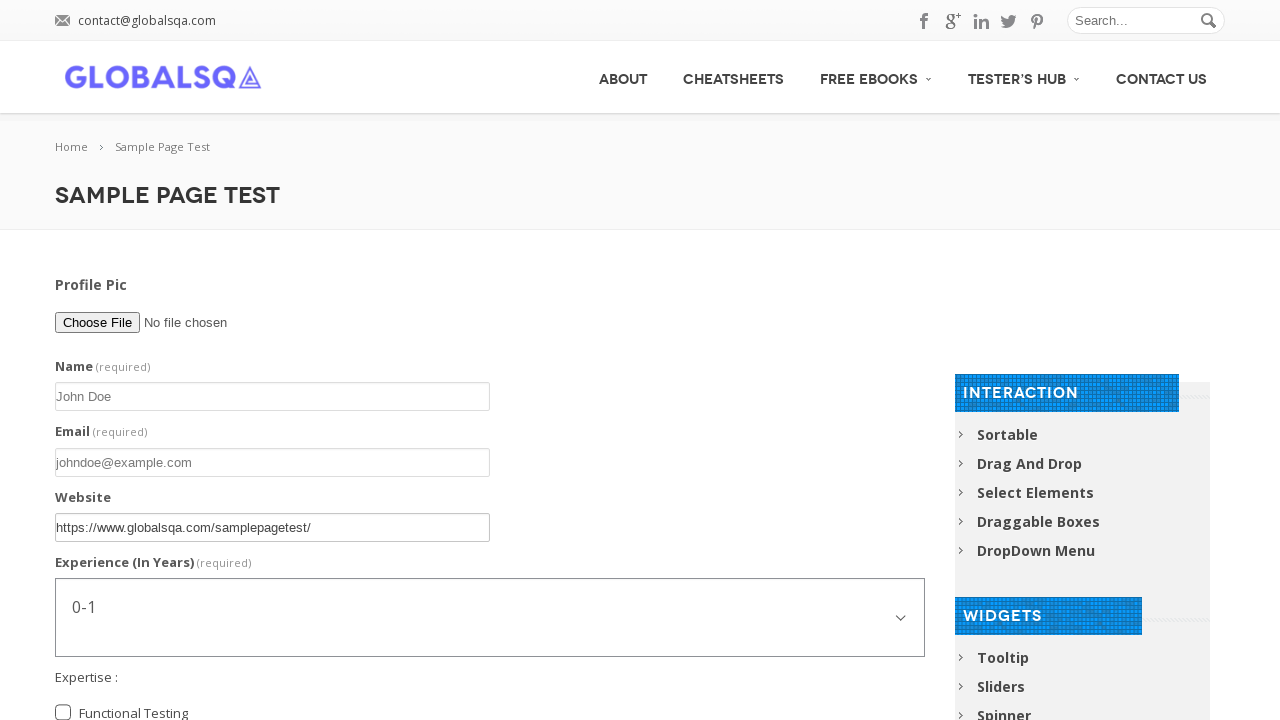

Clicked submit button to submit form with valid data at (490, 376) on button[type='submit']
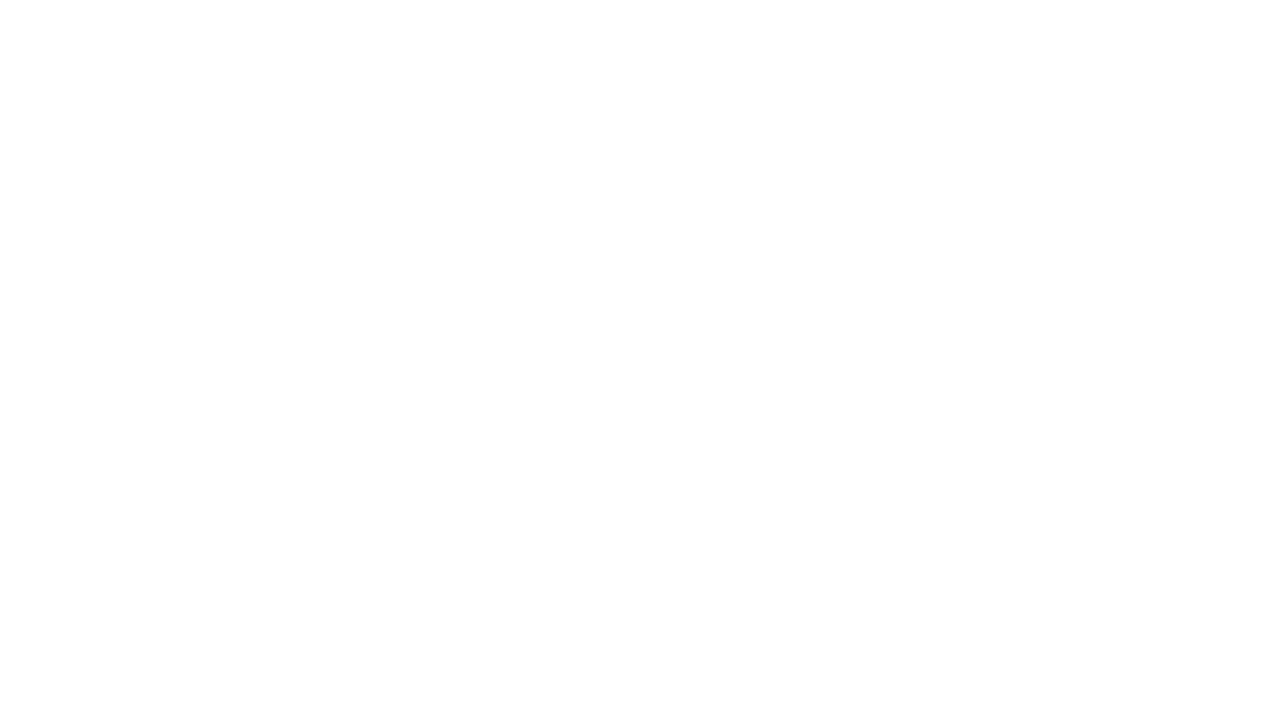

Form submission completed and page loaded
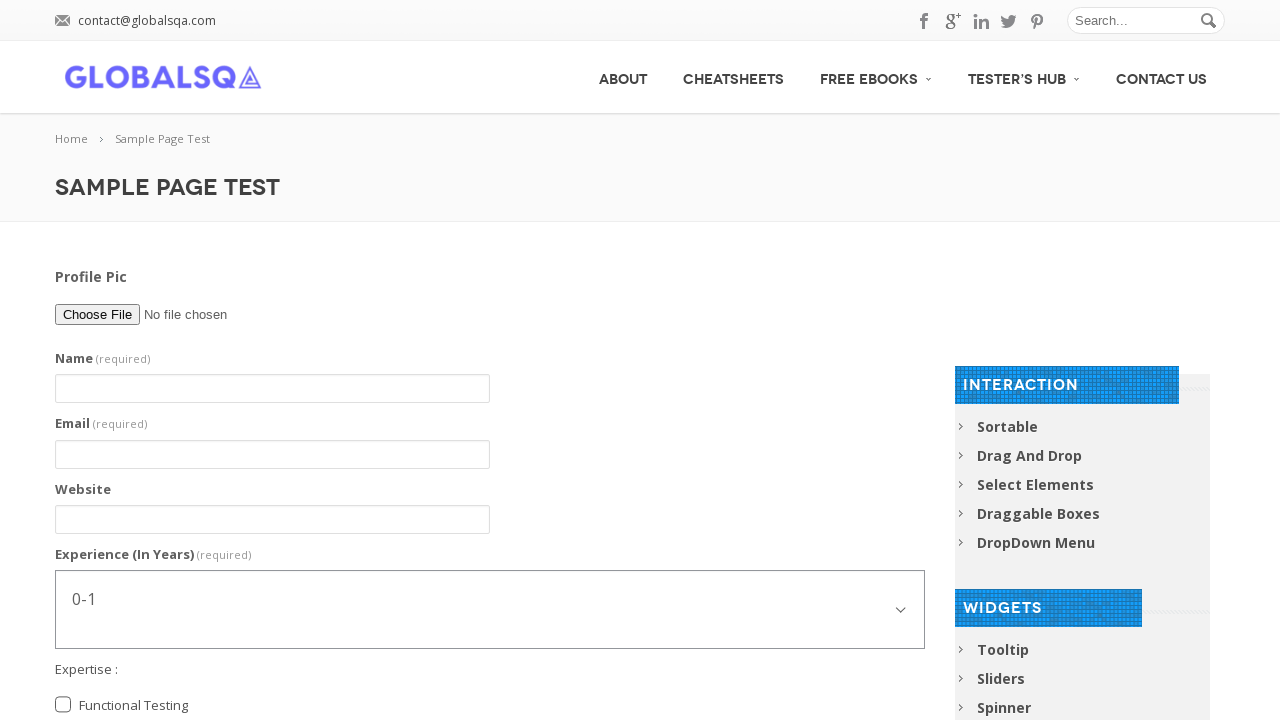

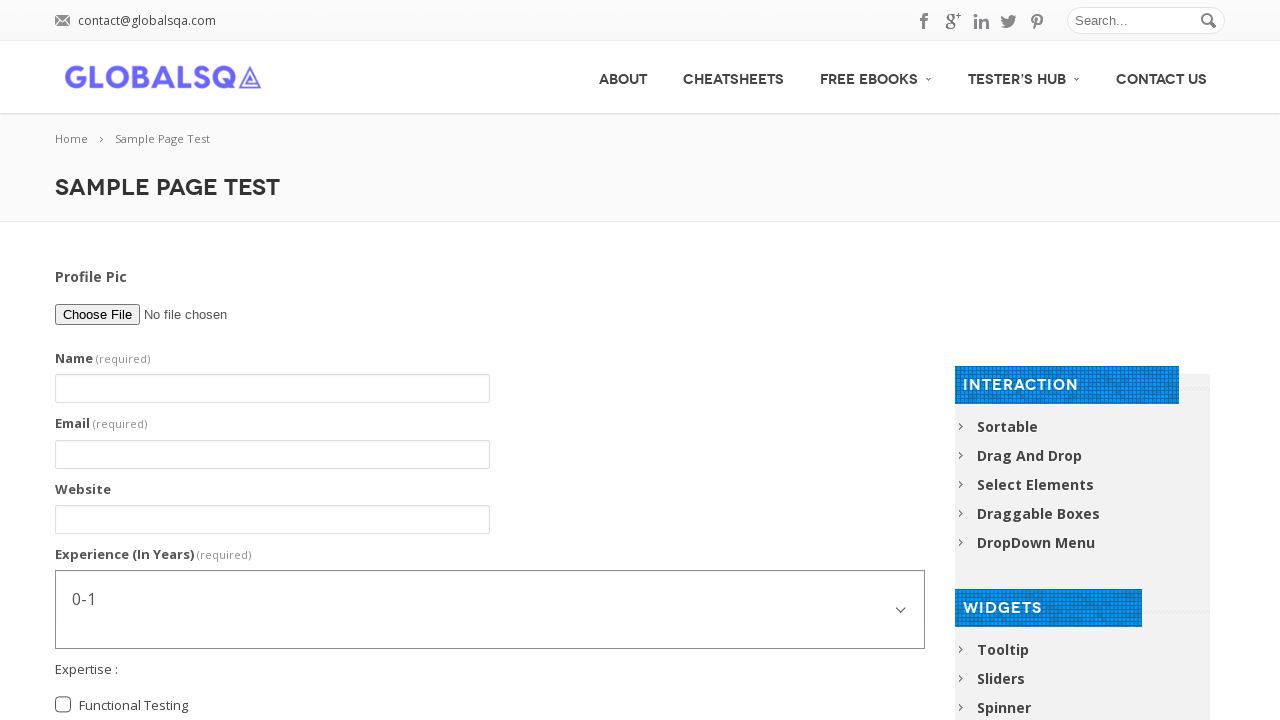